Tests that typing "J" in the park name search field displays a suggestion box with park names starting with J.

Starting URL: https://bcparks.ca/

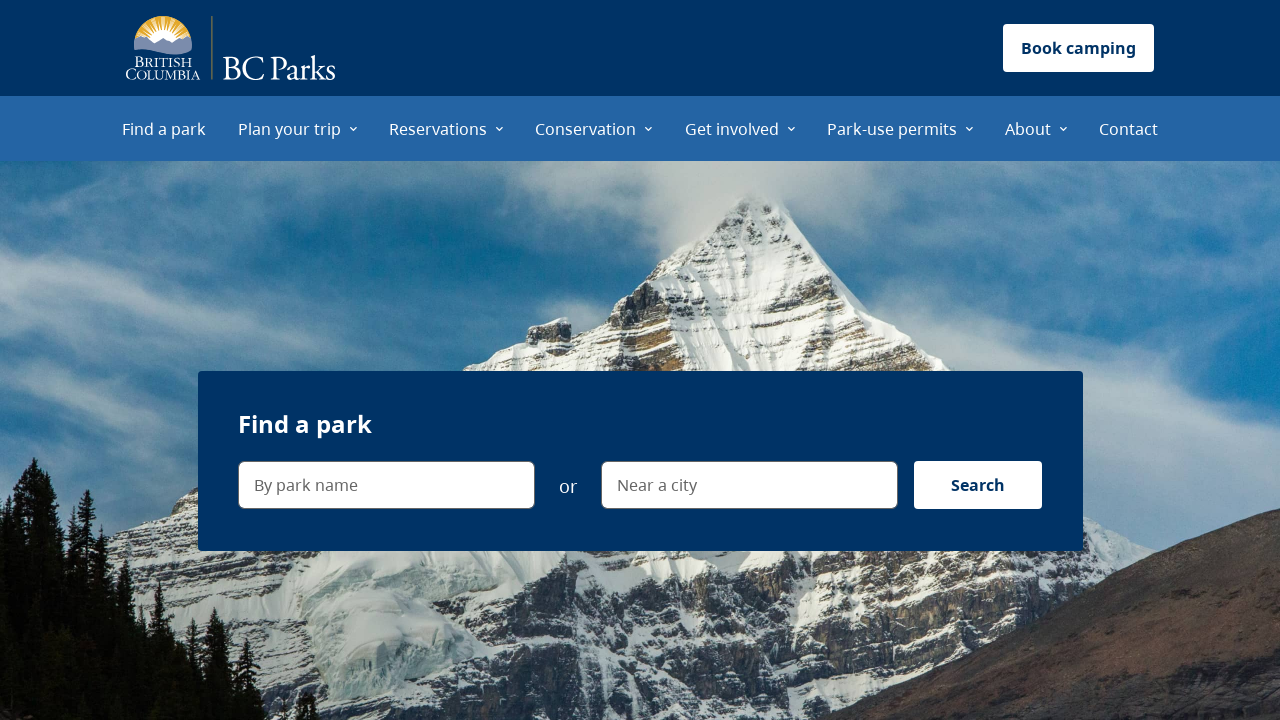

Clicked on 'Find a park' menu item at (164, 128) on internal:role=menuitem[name="Find a park"i]
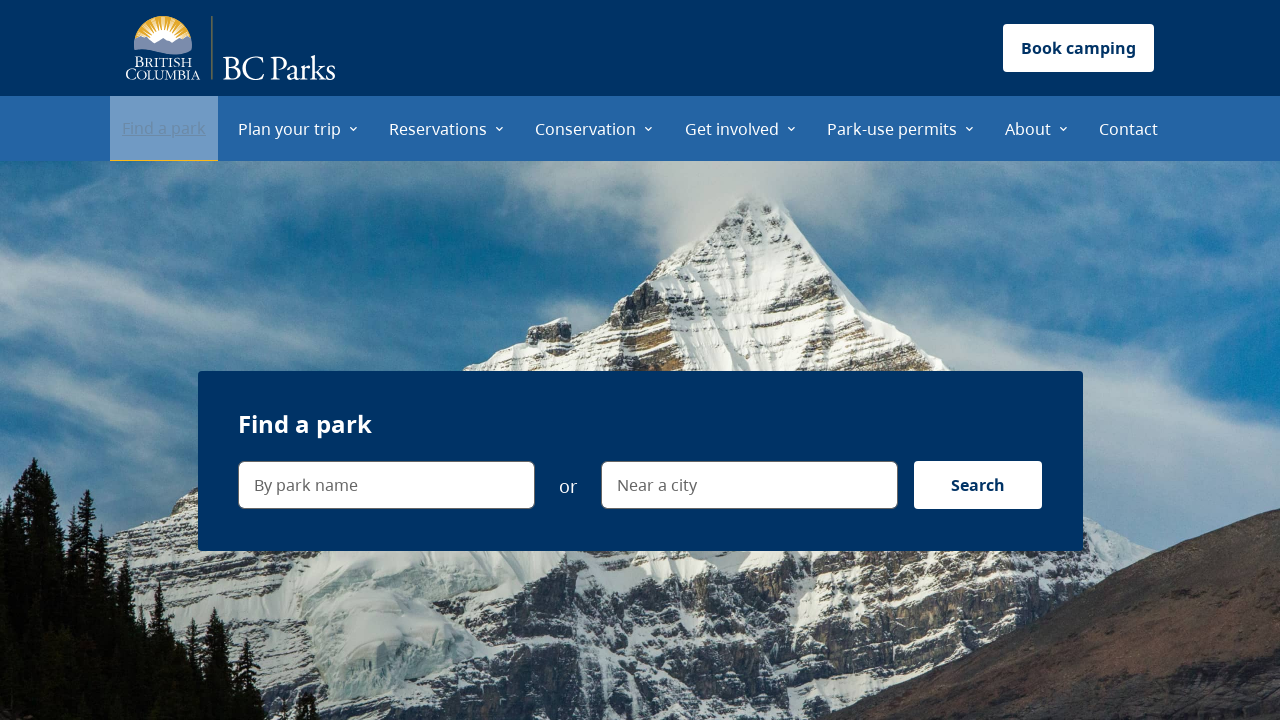

Waited for page to fully load (networkidle)
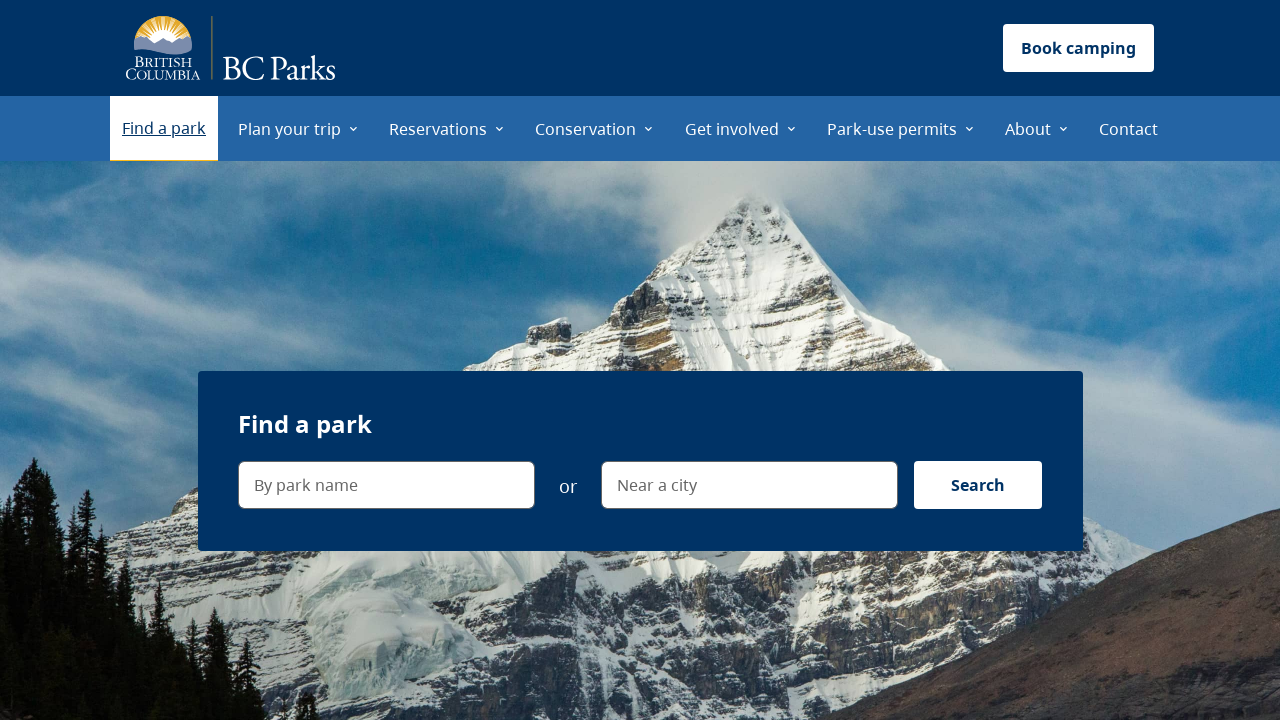

Typed 'J' in the park name search field on internal:label="By park name"i
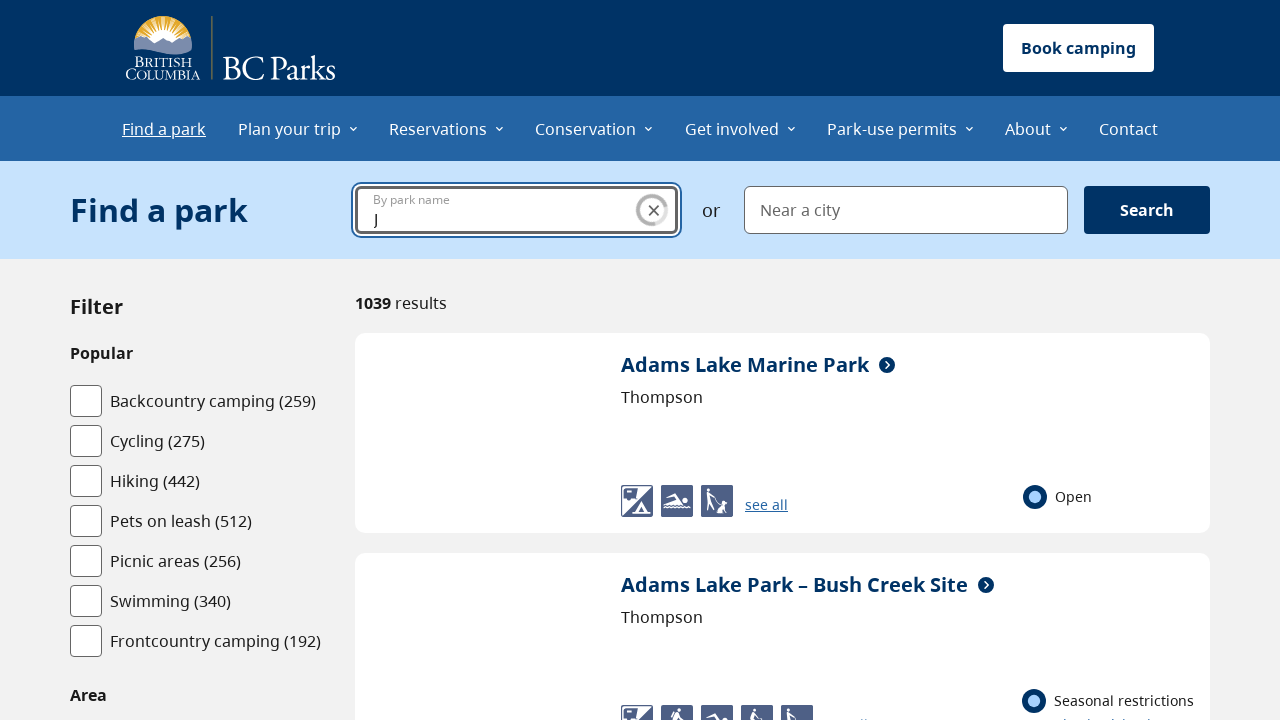

Verified that suggestion box appeared with parks starting with 'J'
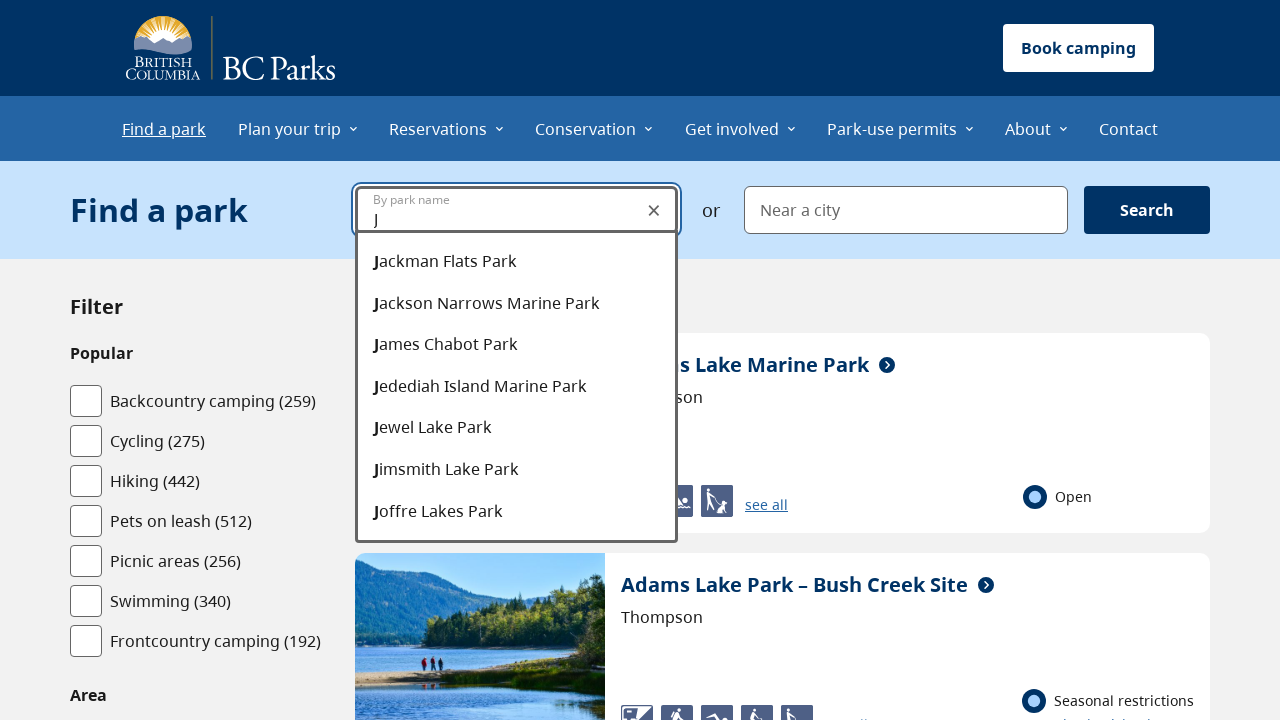

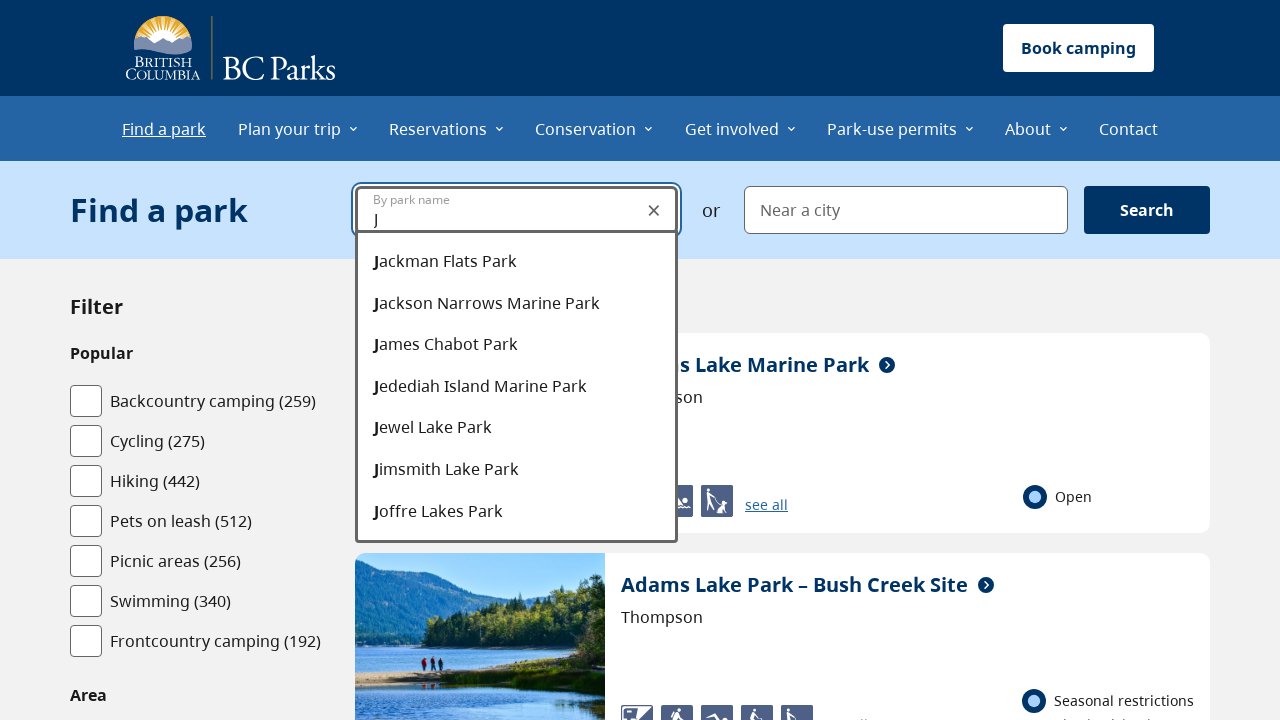